Tests form submission with last name and job title fields filled, selecting a radio button, without first name

Starting URL: http://formy-project.herokuapp.com/form

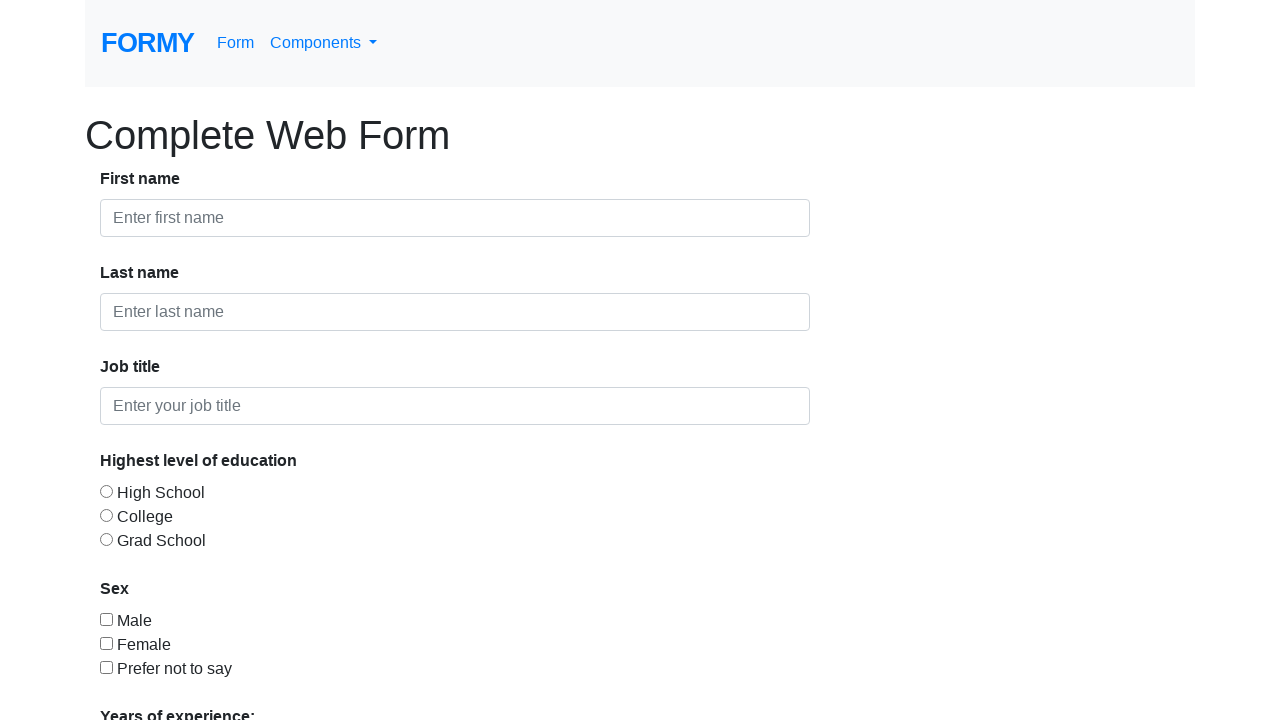

Filled last name field with 'Hanafy' on #last-name
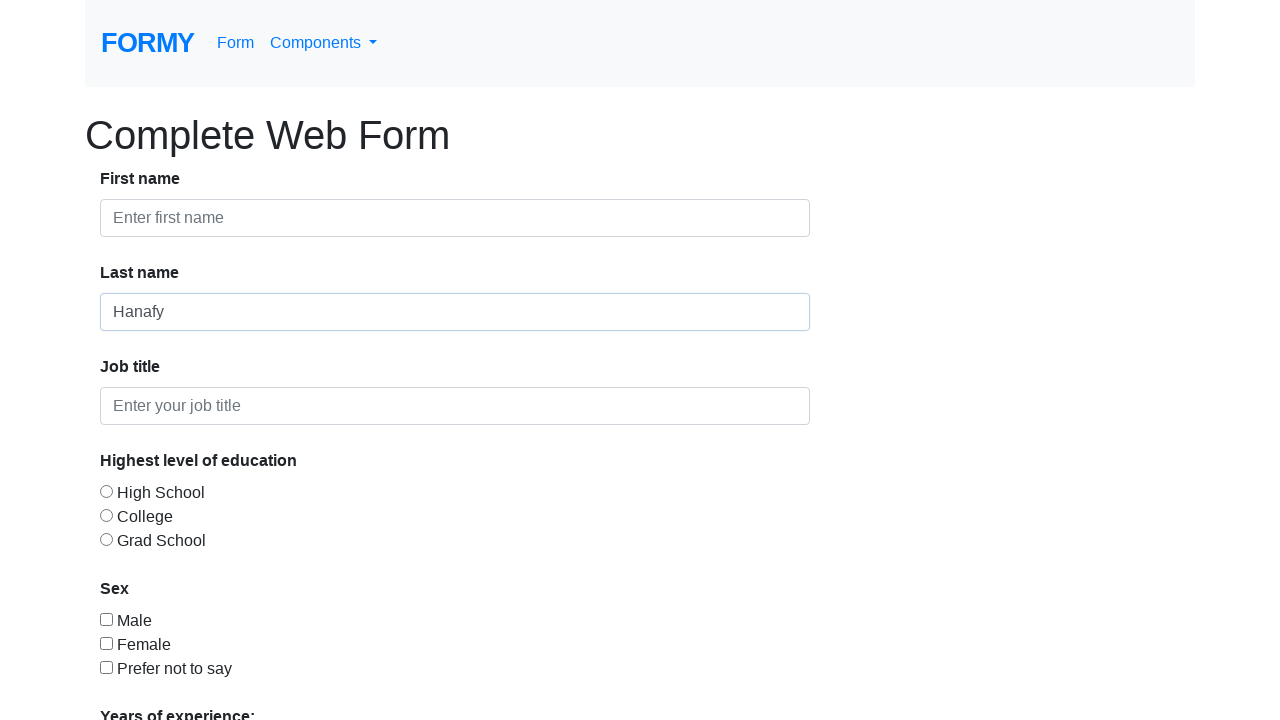

Filled job title field with 'Student' on #job-title
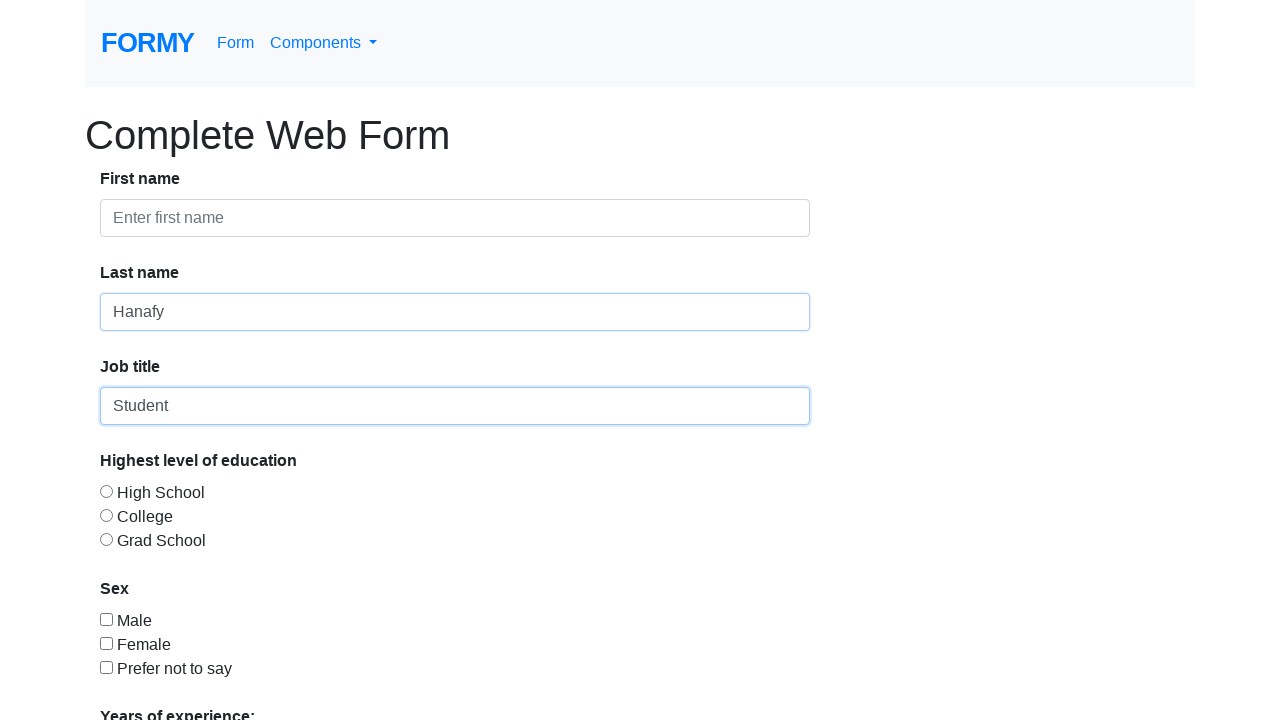

Clicked on last name field at (455, 312) on #last-name
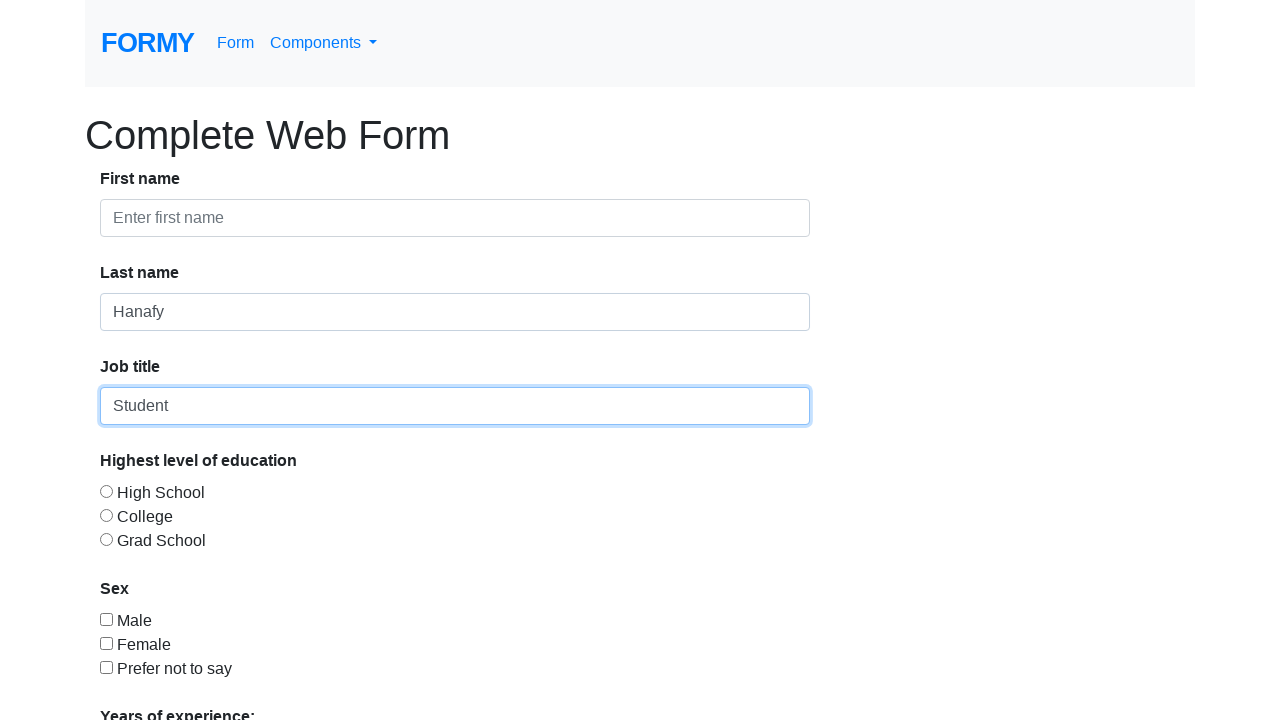

Clicked on job title field at (455, 406) on #job-title
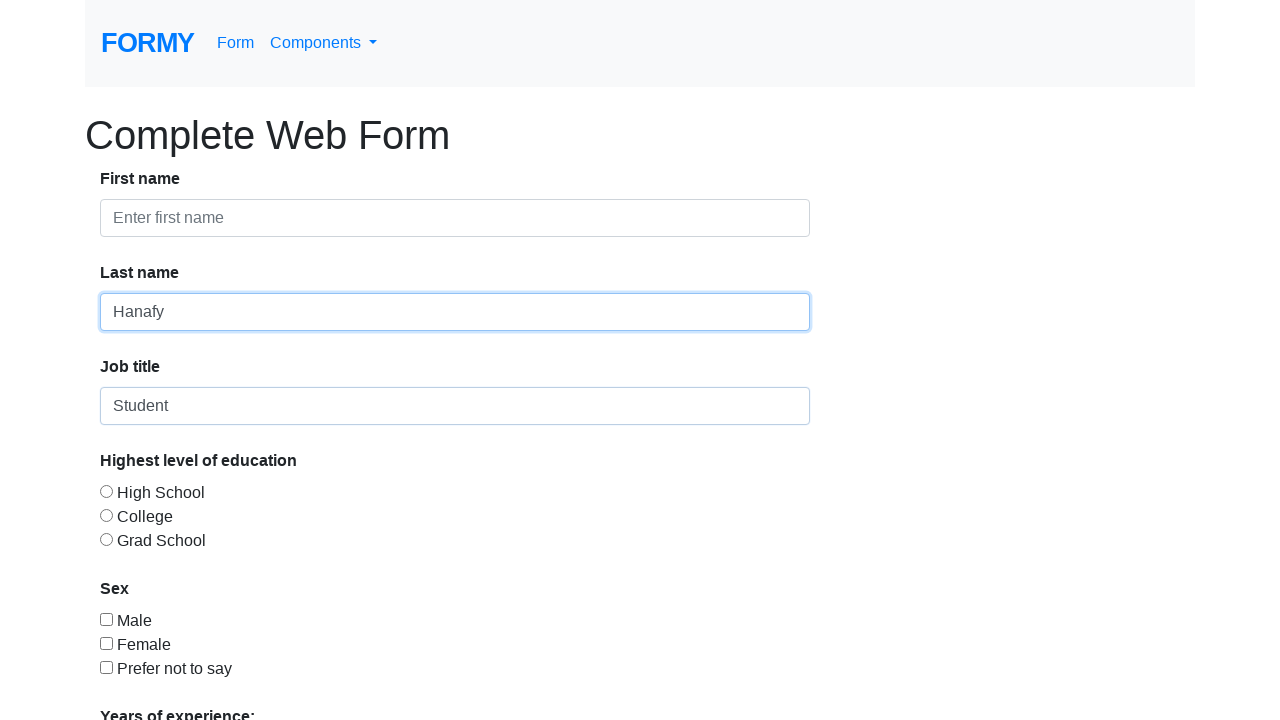

Selected radio button option 1 at (106, 491) on #radio-button-1
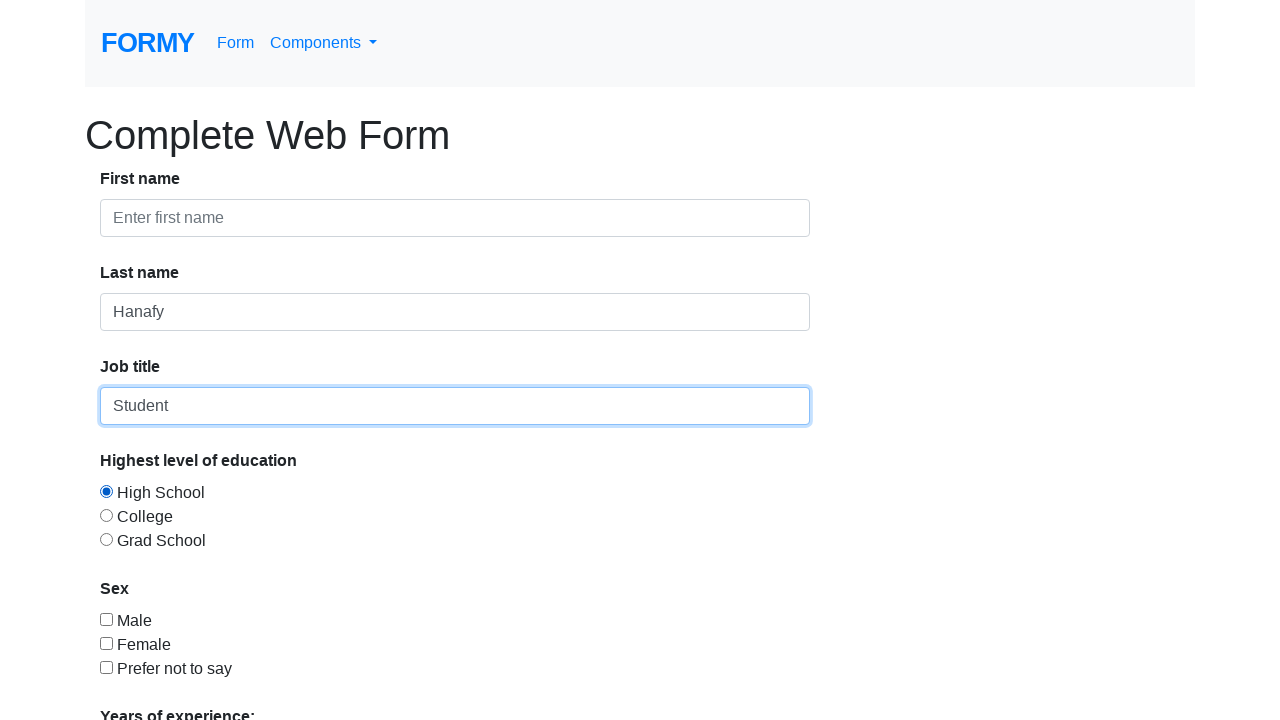

Clicked submit button to submit form at (148, 680) on xpath=/html/body/div/form/div/div[8]/a
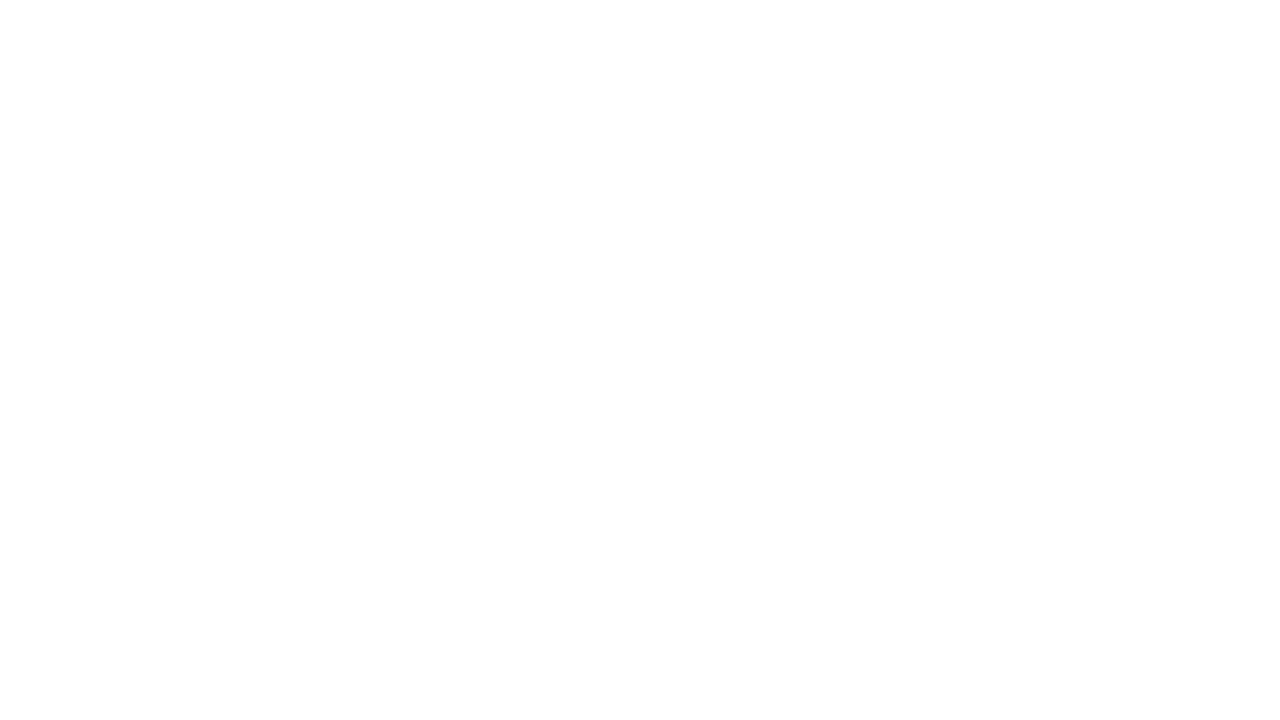

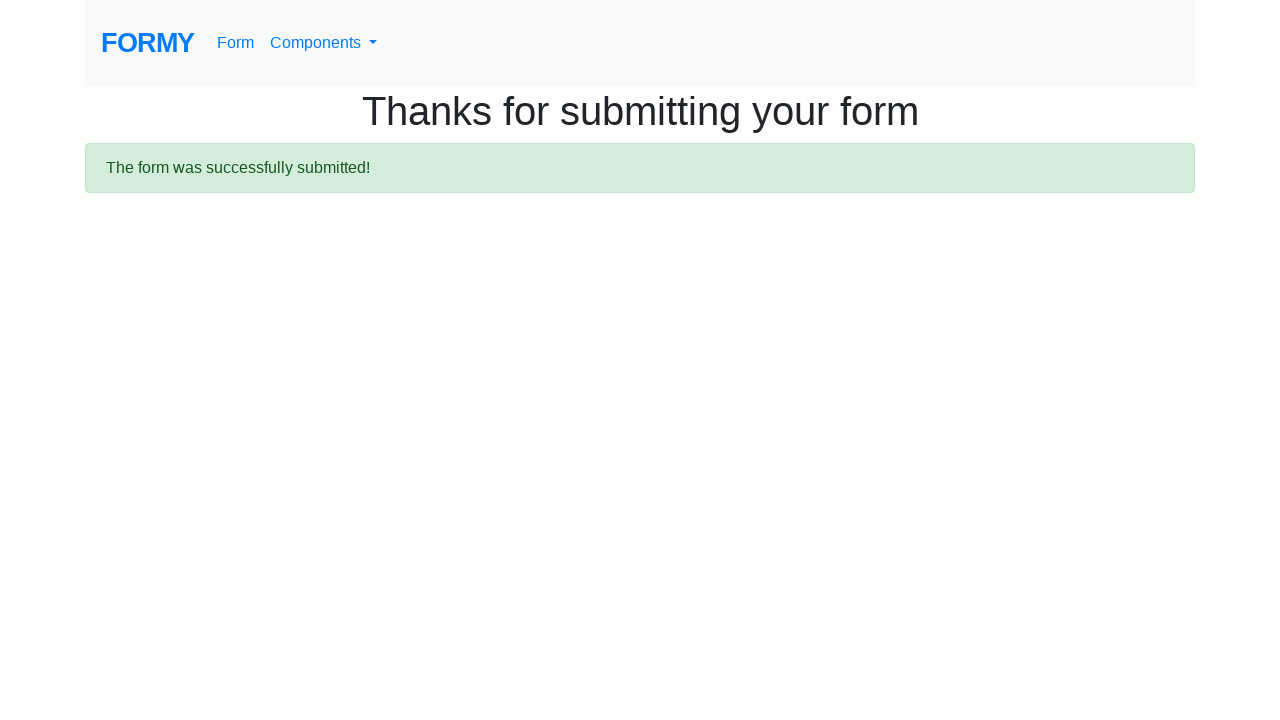